Tests sign-up functionality without entering a first name

Starting URL: https://svburger1.co.il/#/

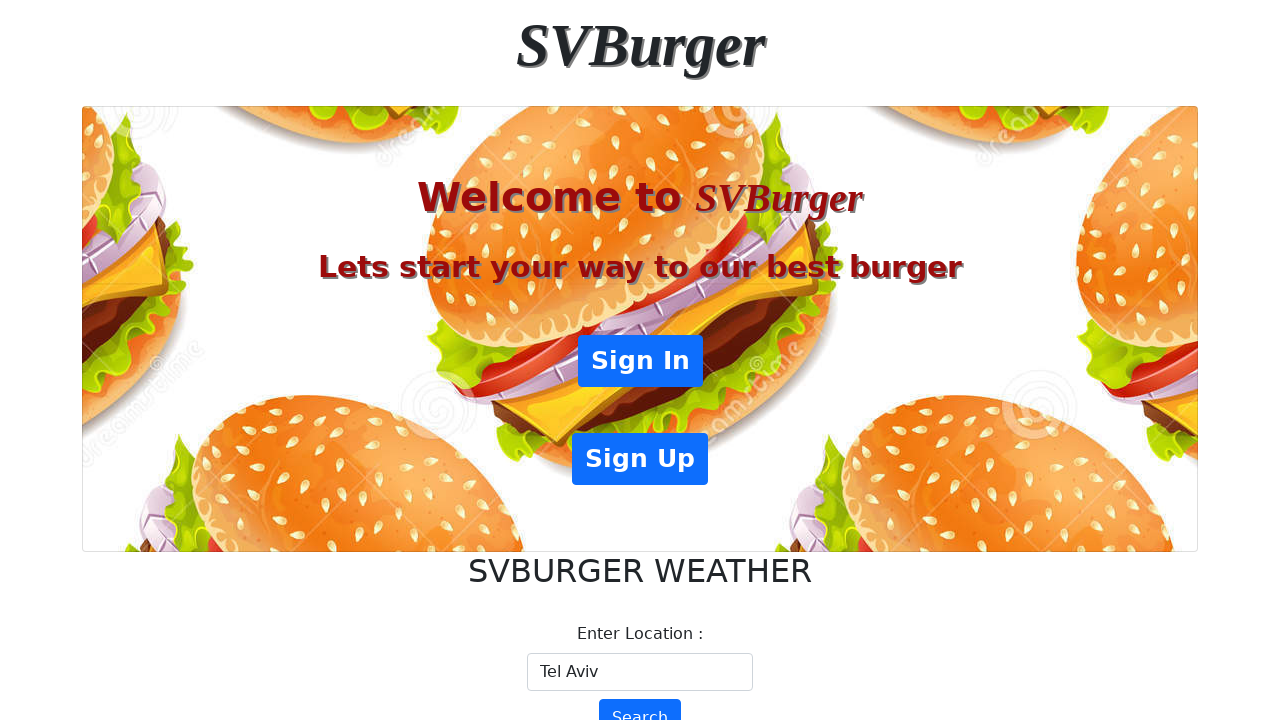

Clicked Sign Up link at (640, 459) on xpath=//a[@href = "#/SignUp"]
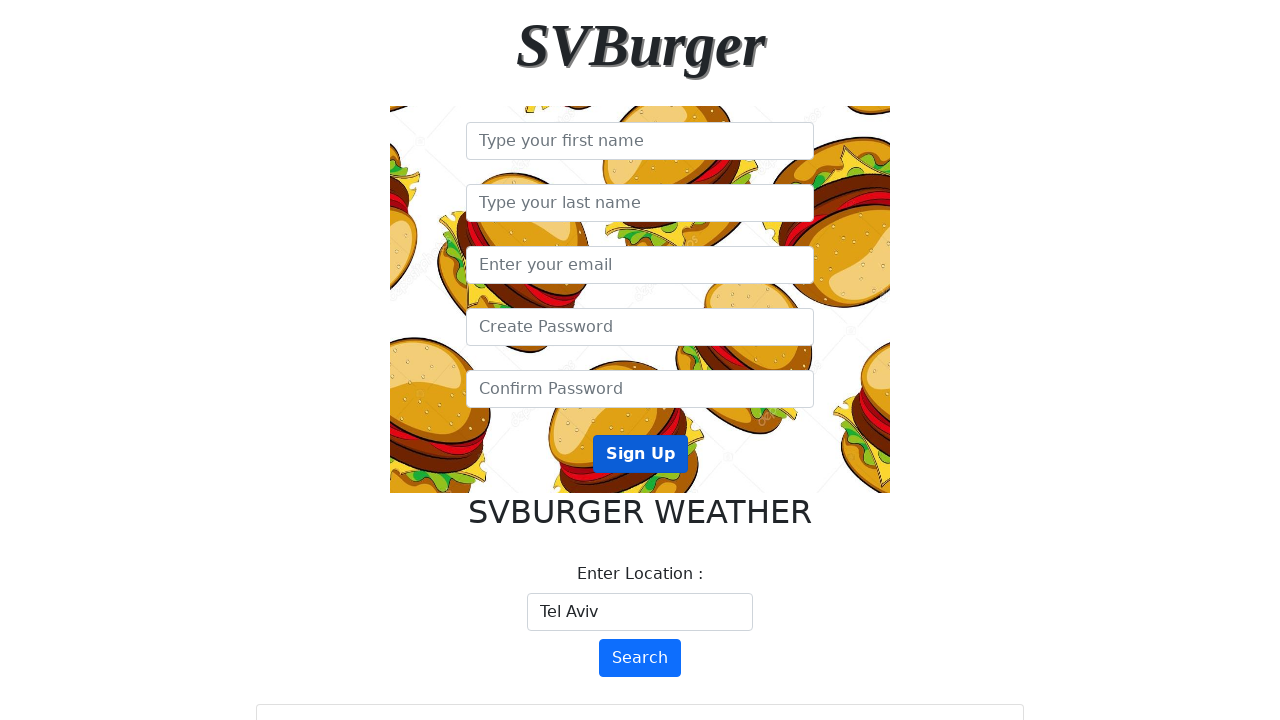

Filled last name field with 'Johnson' without entering first name on //input[@placeholder = "Type your last name"]
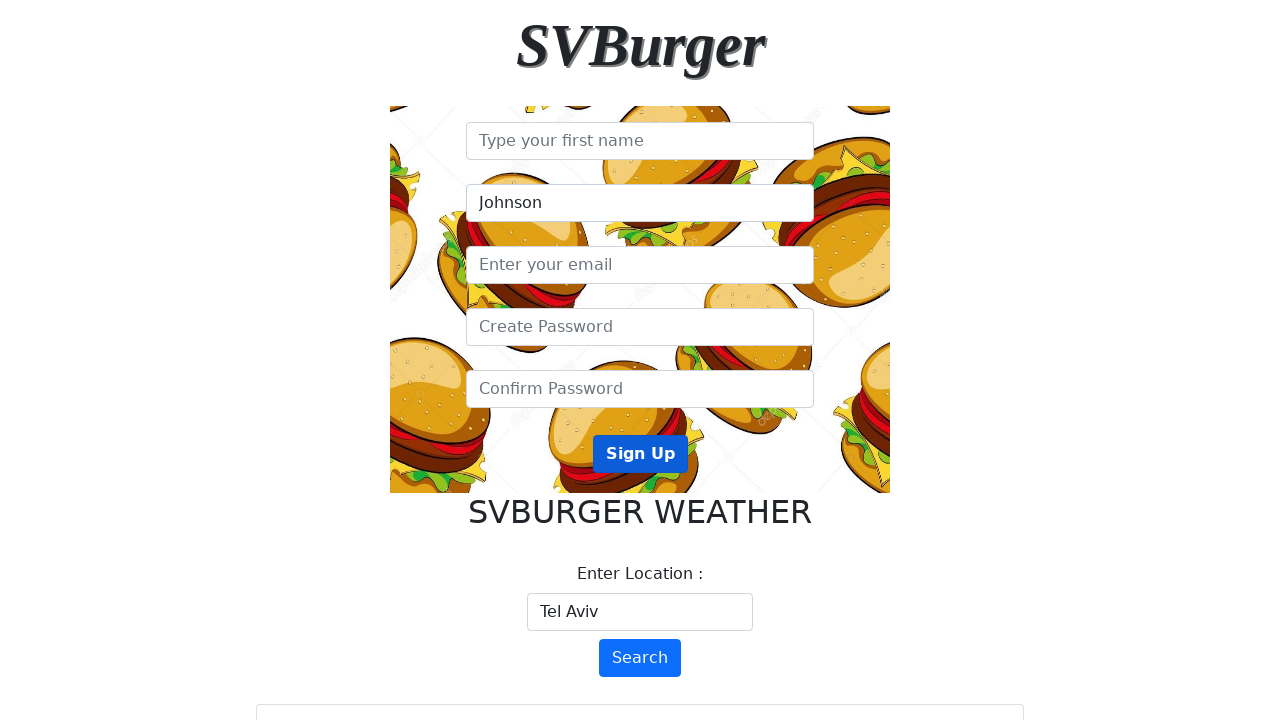

Filled email field with 'newuser123@gmail.com' on //input[@type= "email"]
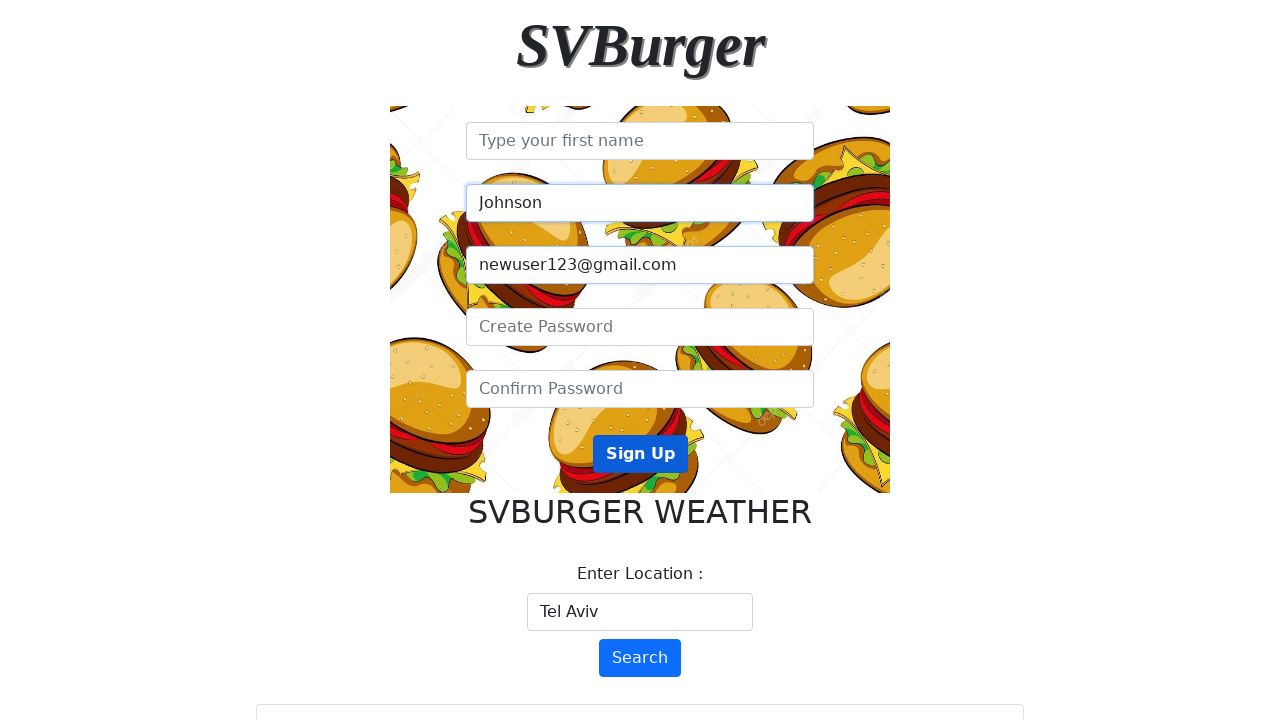

Filled password field with 'SecurePass1!' on //input[@placeholder = "Create Password"]
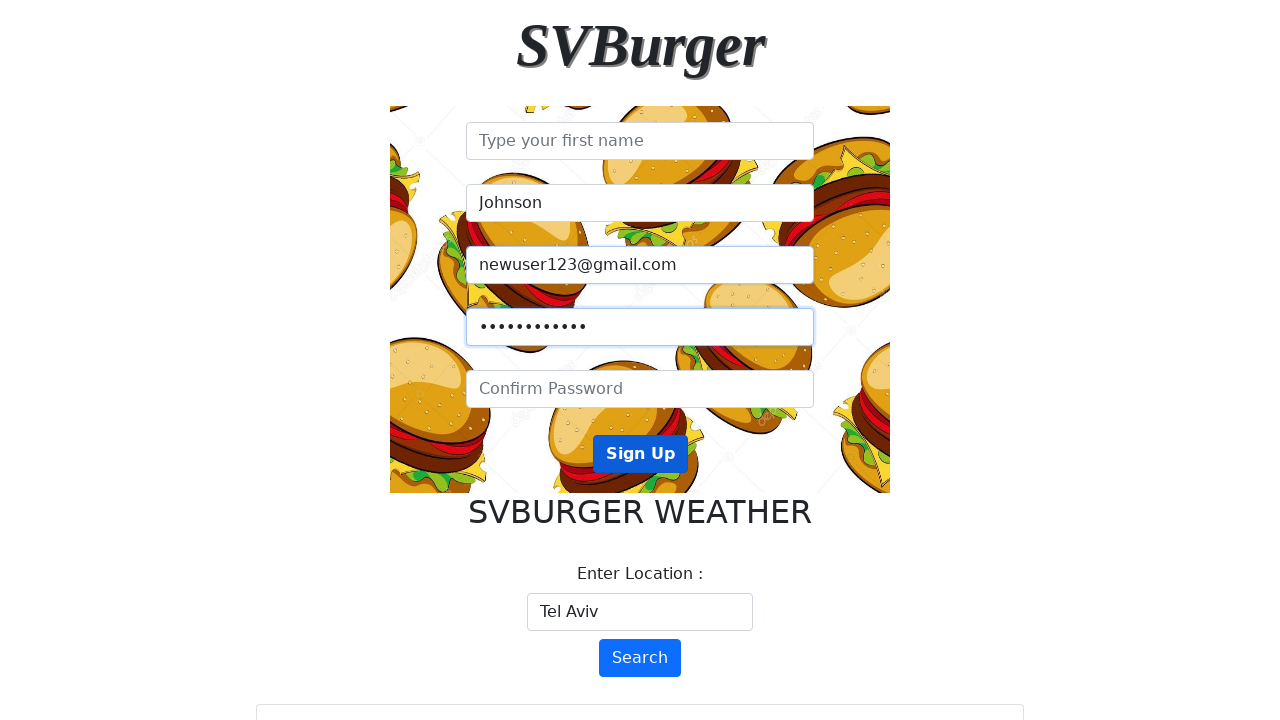

Filled confirm password field with 'SecurePass1!' on //input[@placeholder = "Confirm Password"]
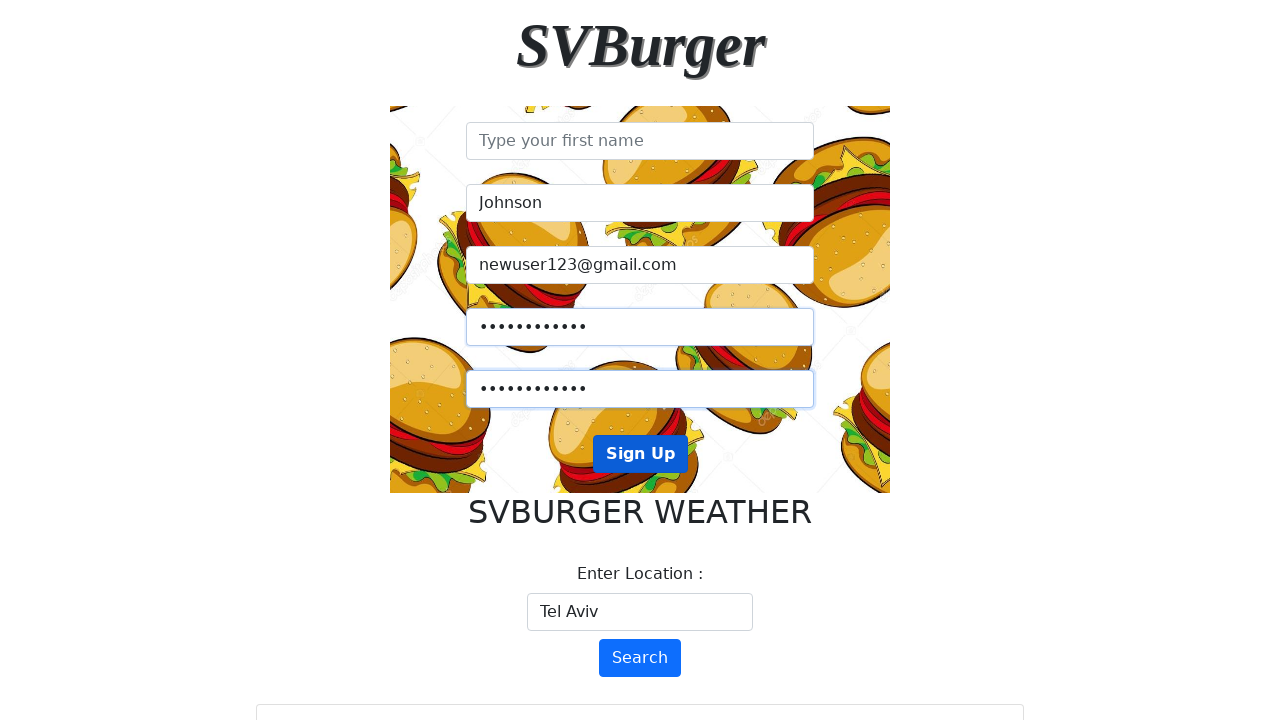

Clicked submit button to submit sign-up form at (640, 454) on xpath=//button[@type = "submit"]
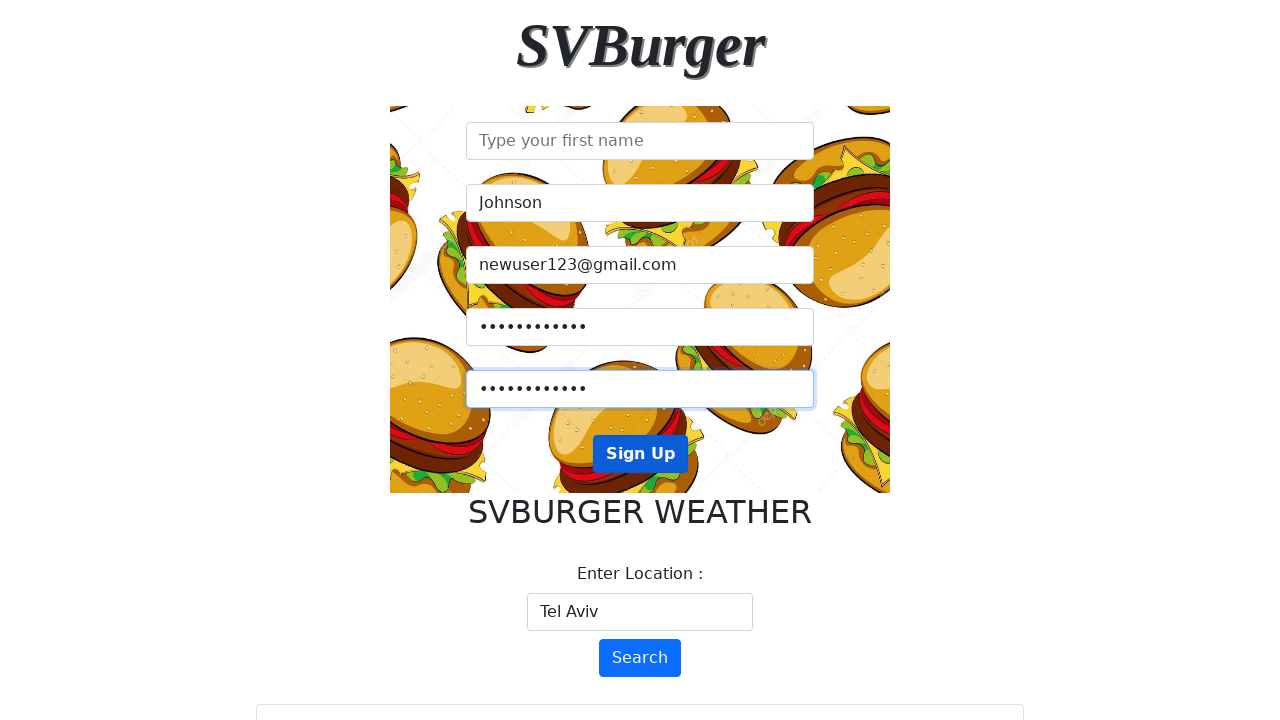

Set up dialog handler to accept alerts
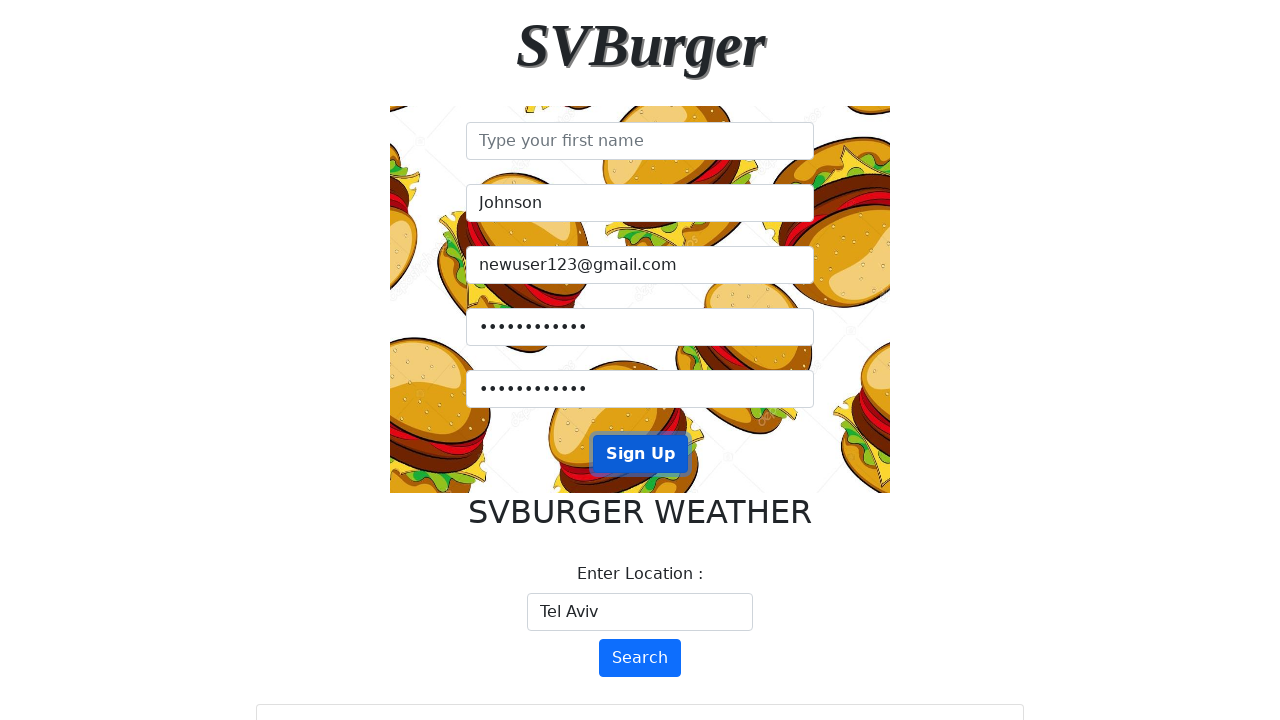

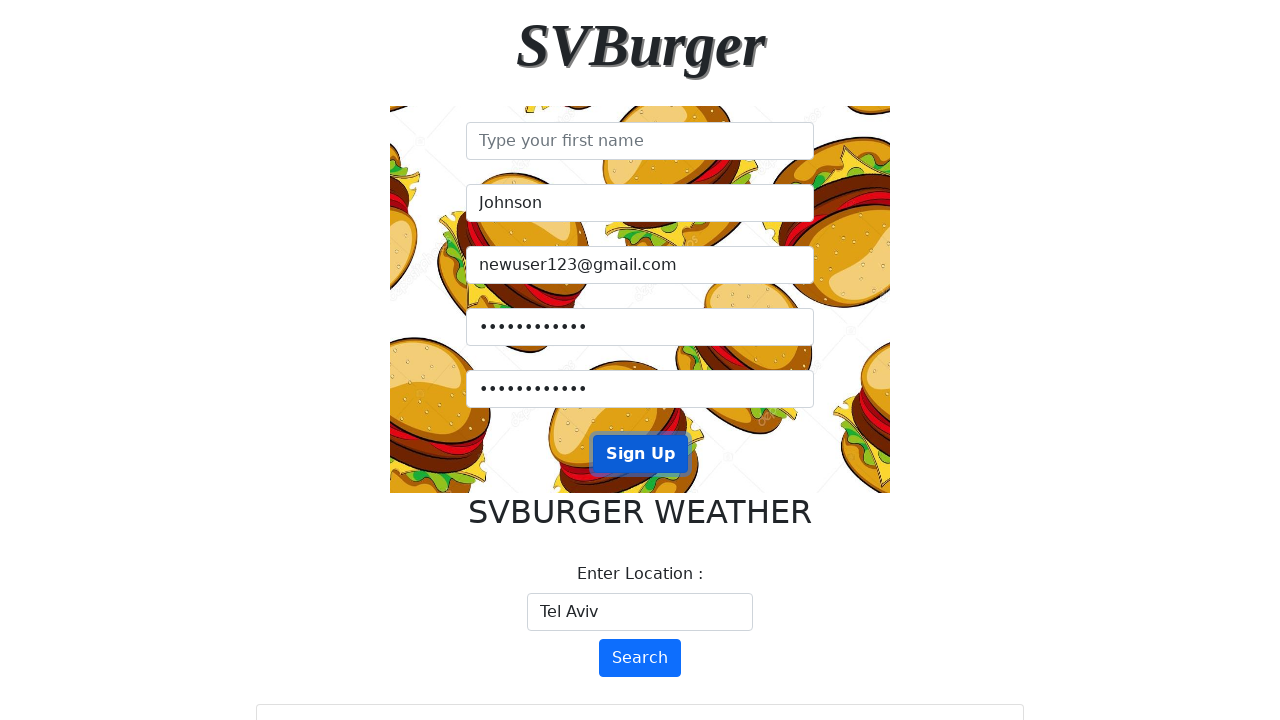